Tests hover functionality by moving mouse over images to reveal hidden text elements

Starting URL: http://practice.cydeo.com/hovers

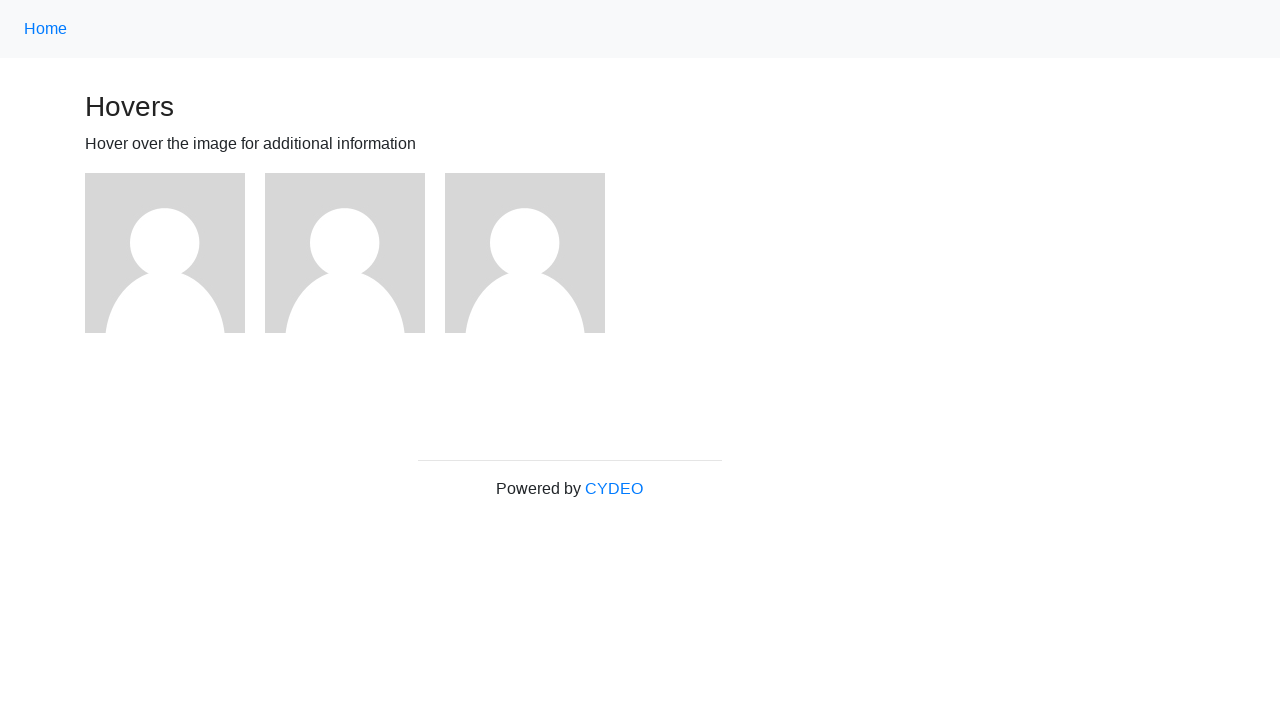

Located first image element
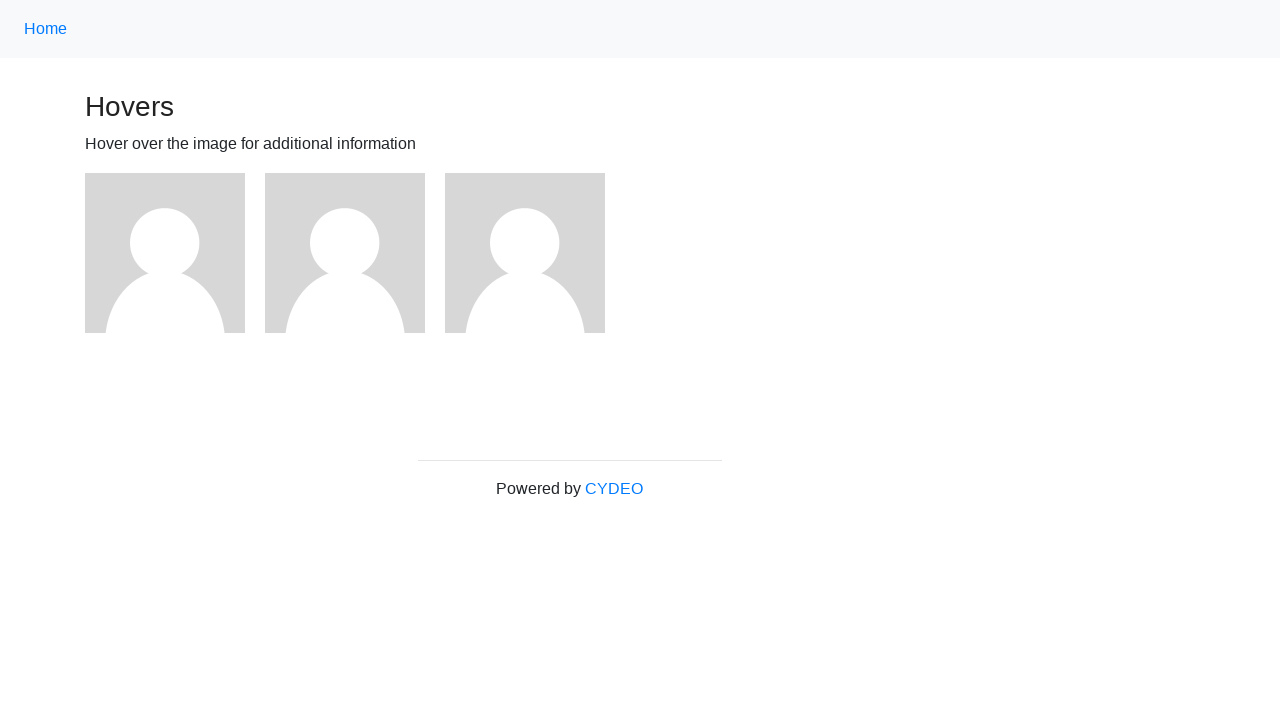

Located hidden text element 'name: user1'
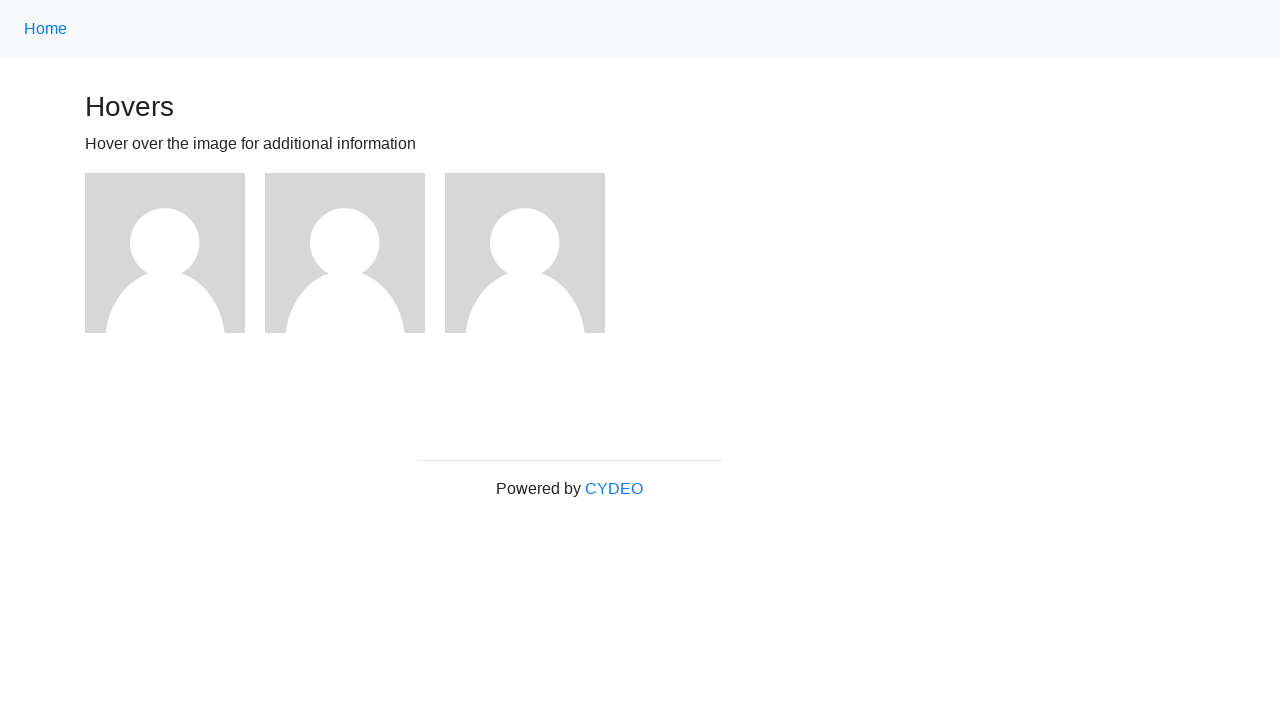

Hovered over first image to reveal hidden text at (165, 253) on (//img)[1]
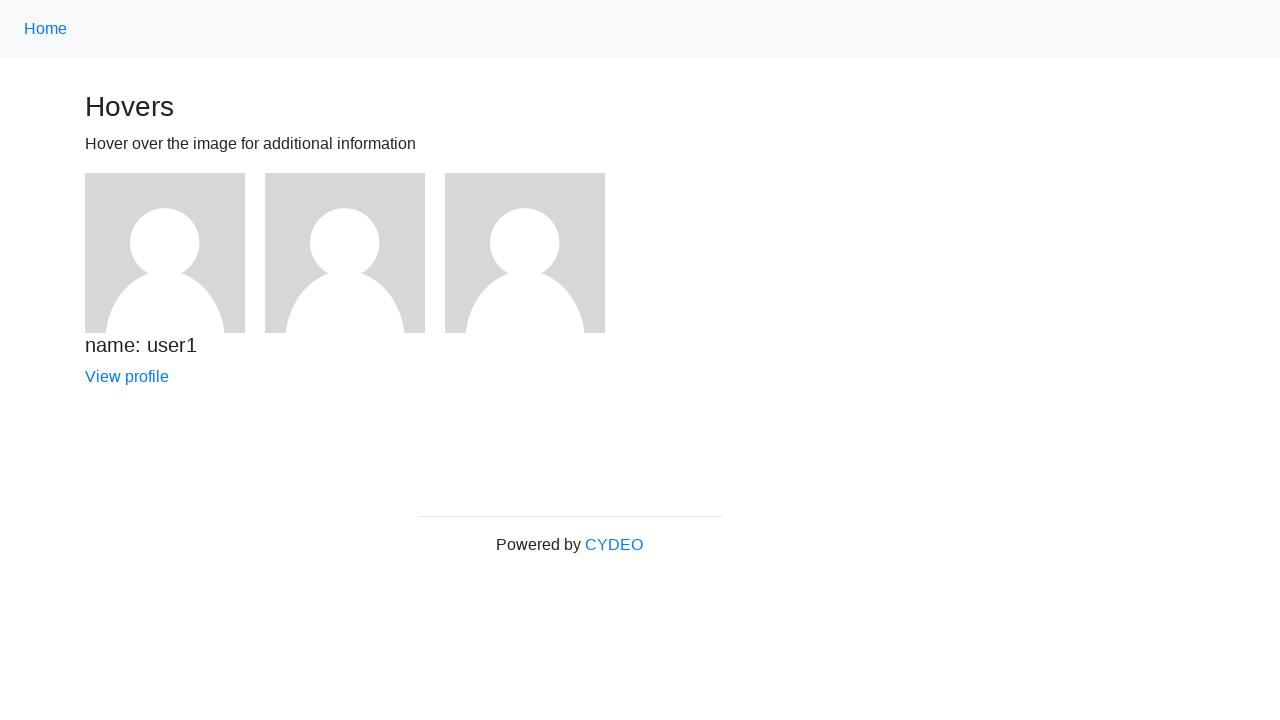

Verified that hidden text is visible after hover
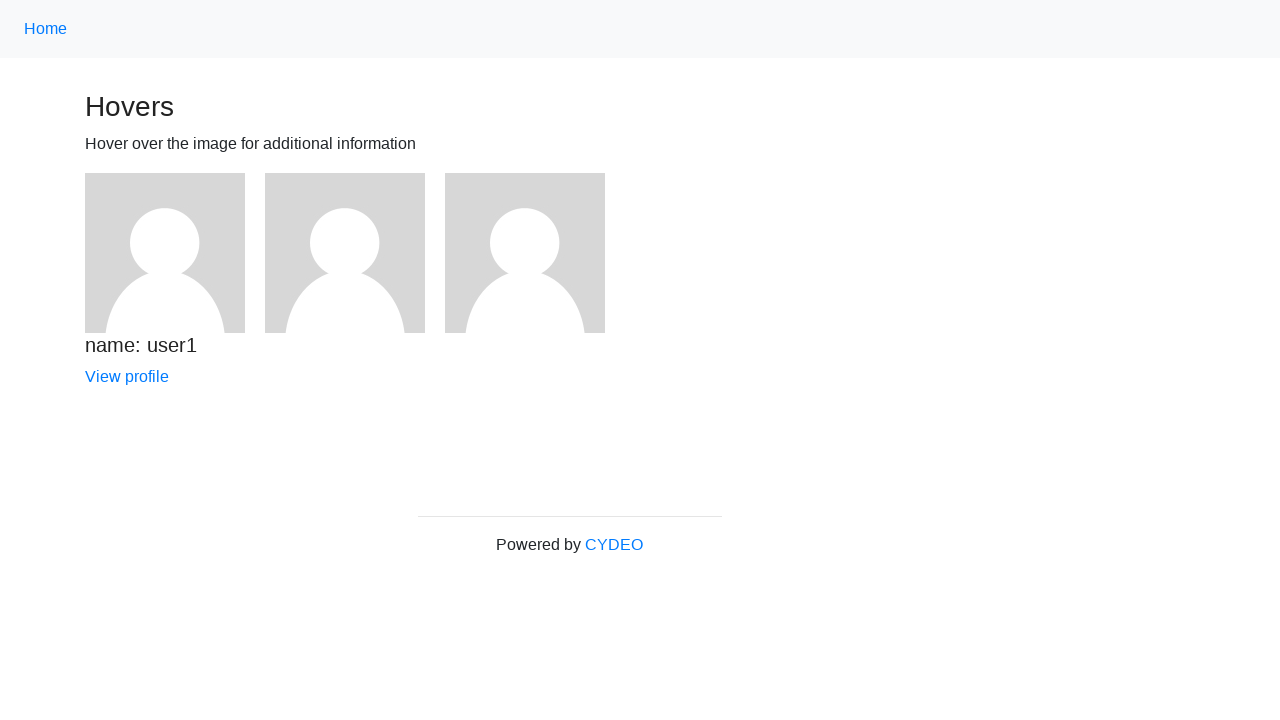

Retrieved all image elements on page
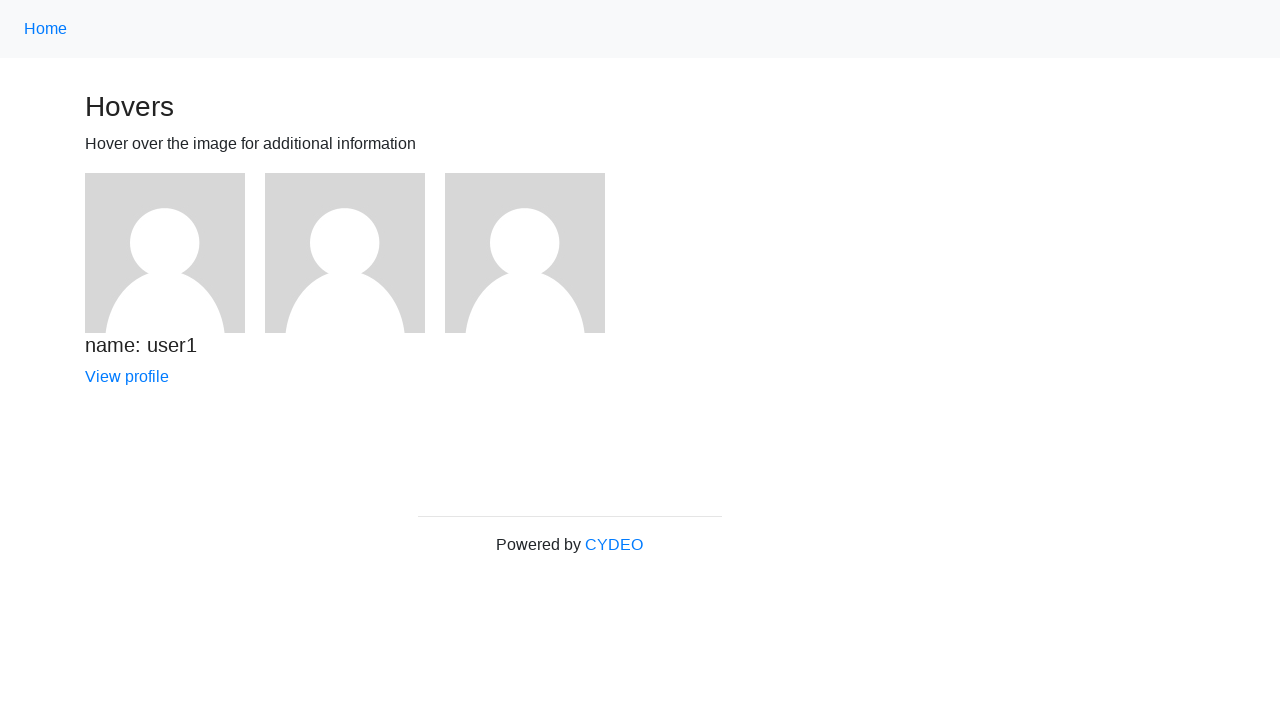

Hovered over image to reveal hidden text at (165, 253) on img >> nth=0
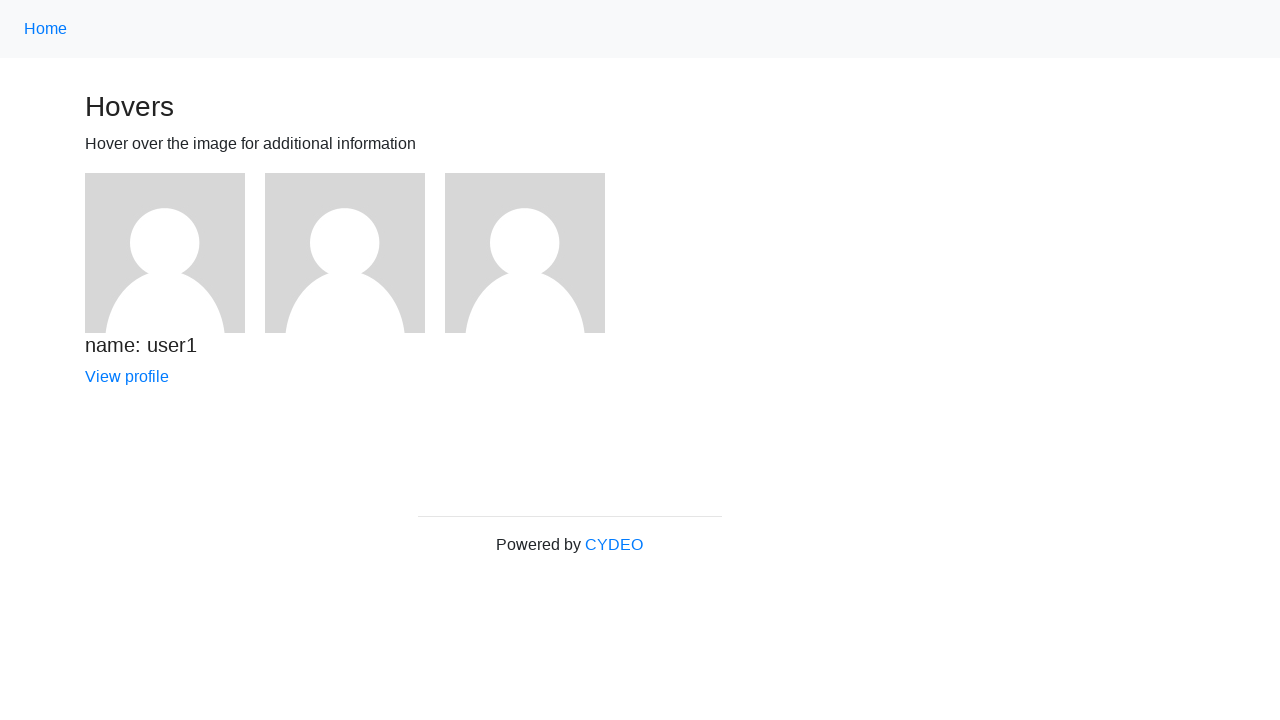

Waited 2 seconds for hover effect to be visible
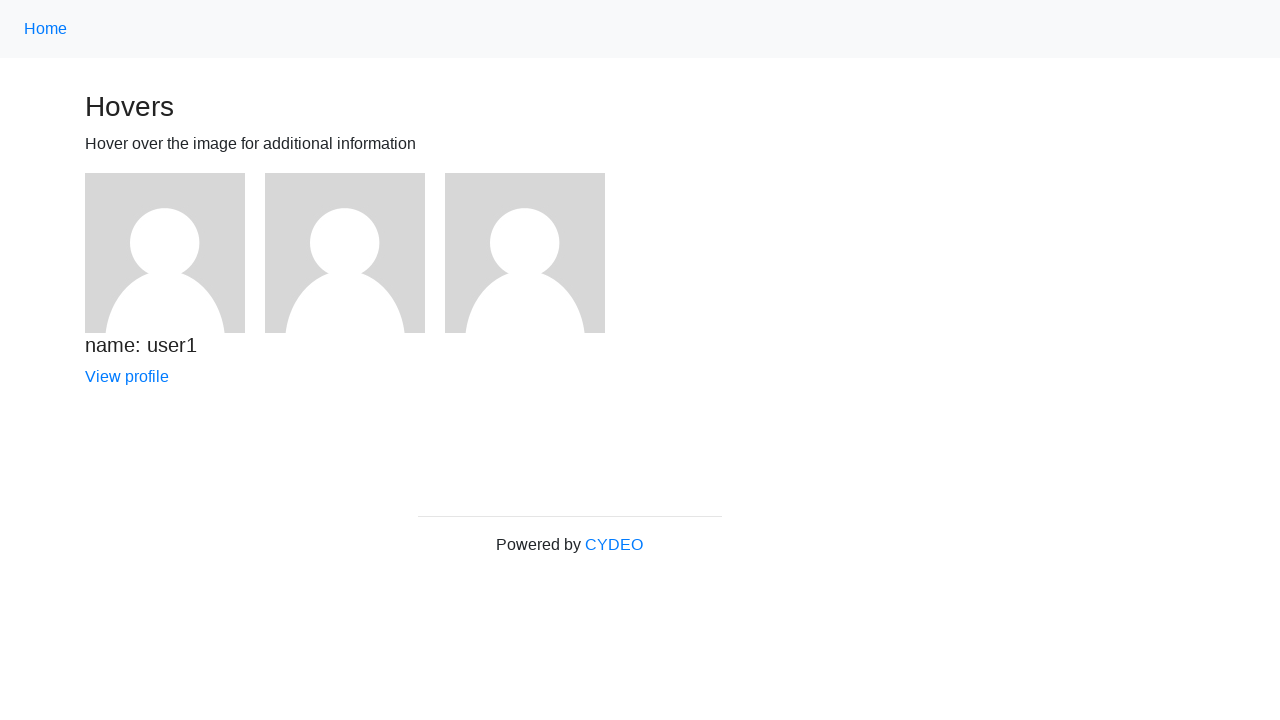

Hovered over image to reveal hidden text at (345, 253) on img >> nth=1
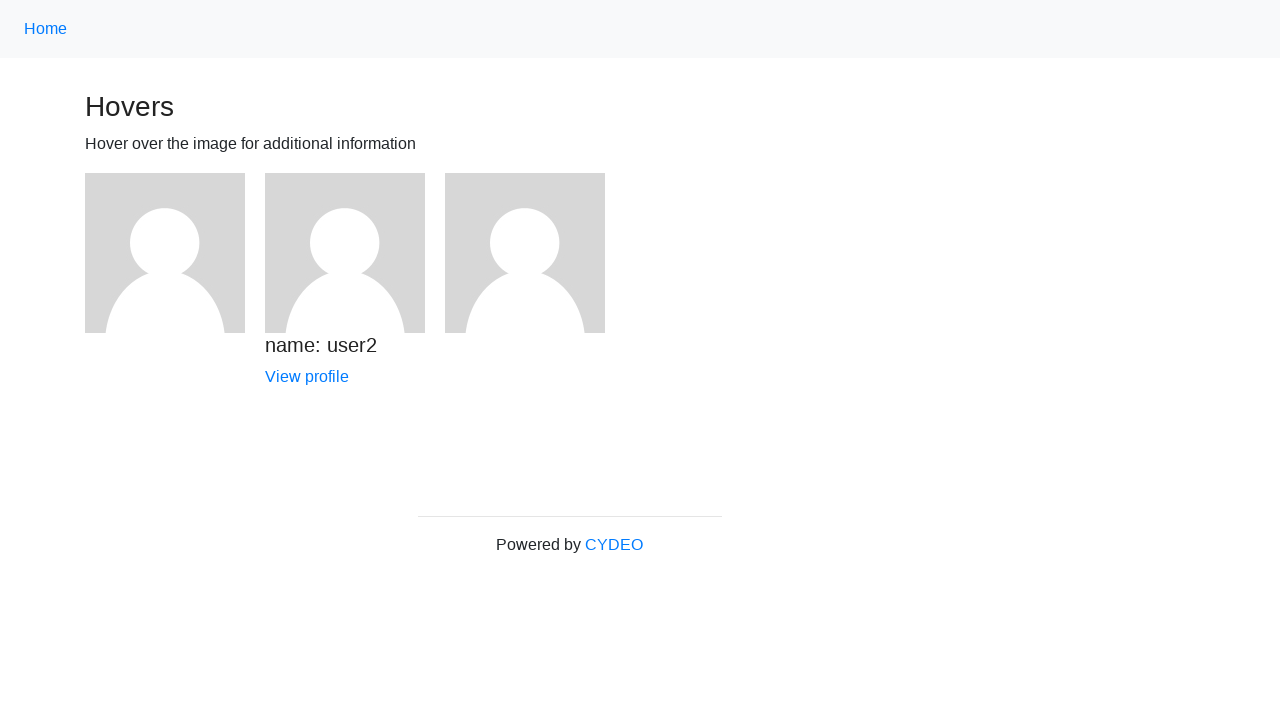

Waited 2 seconds for hover effect to be visible
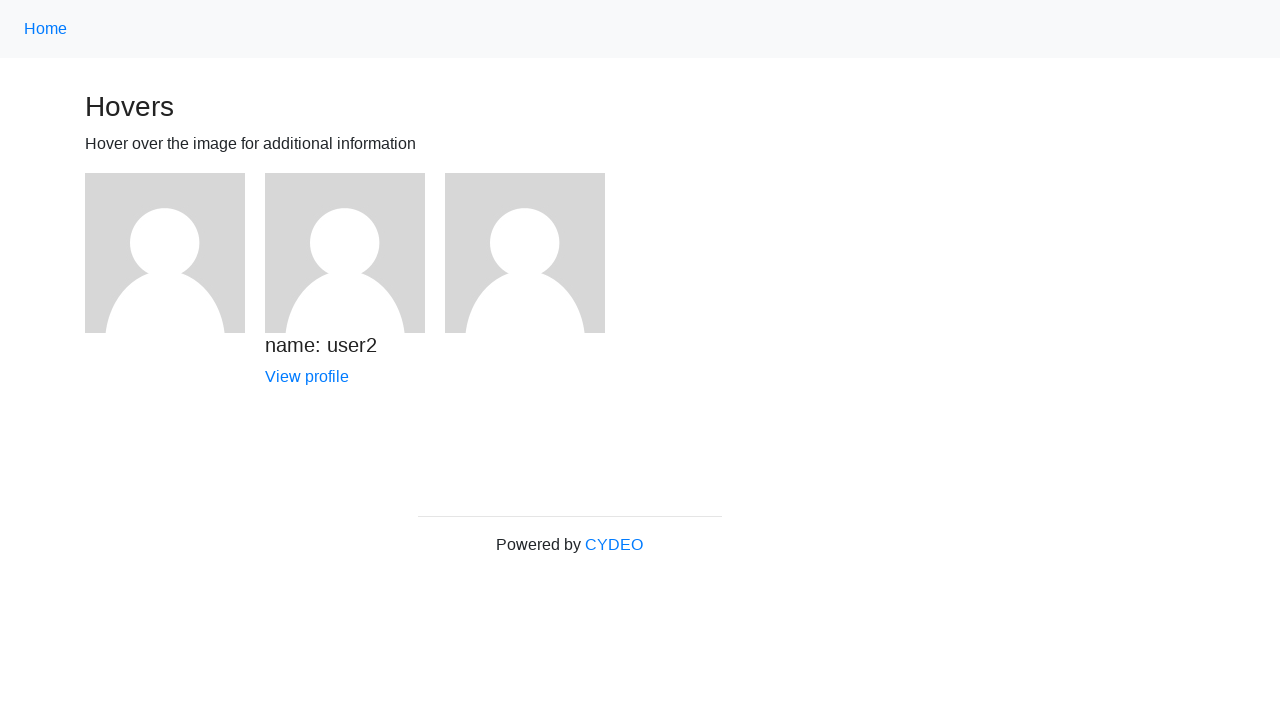

Hovered over image to reveal hidden text at (525, 253) on img >> nth=2
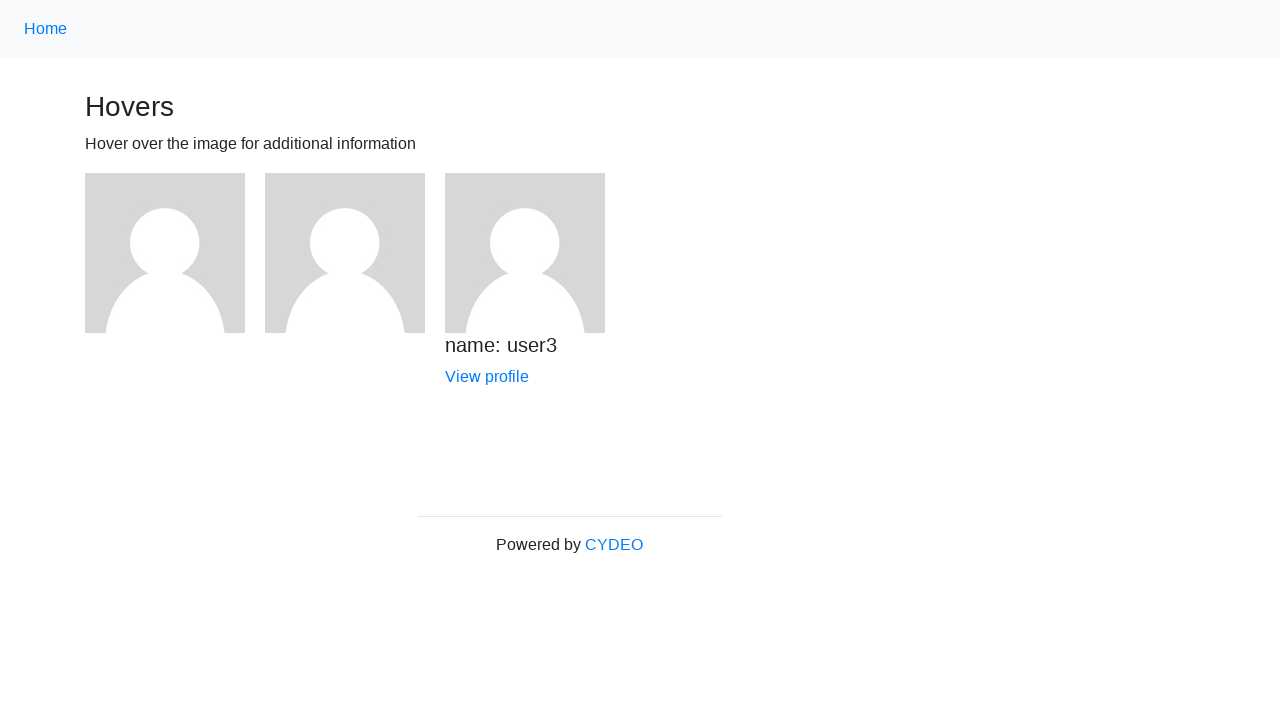

Waited 2 seconds for hover effect to be visible
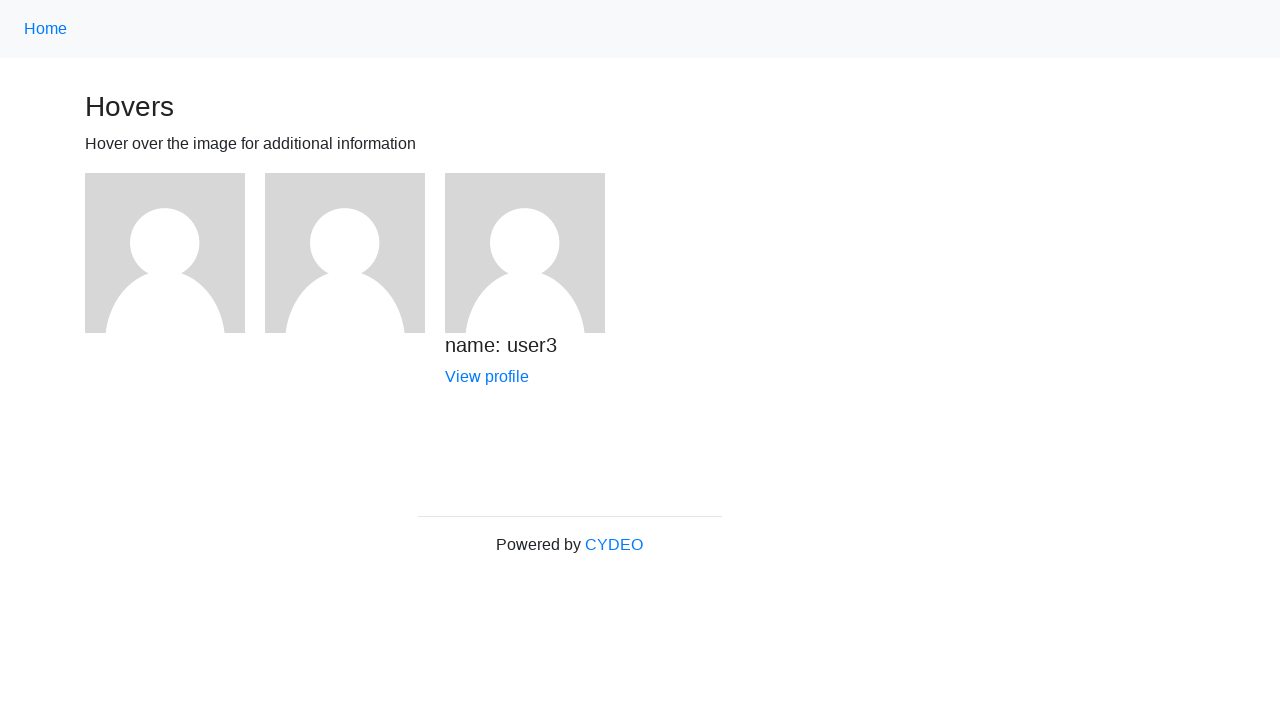

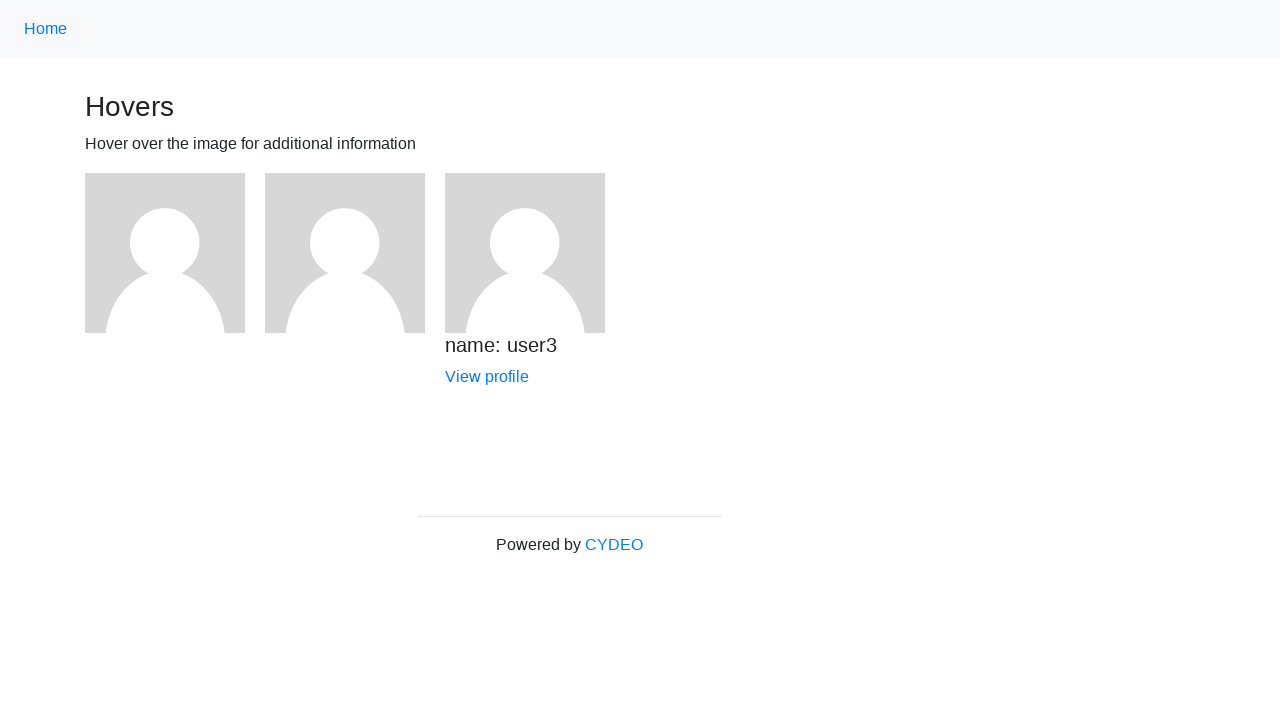